Tests toggling a radio button on the W3Schools custom checkbox tutorial page by clicking it twice to toggle its state

Starting URL: https://www.w3schools.com/howto/howto_css_custom_checkbox.asp

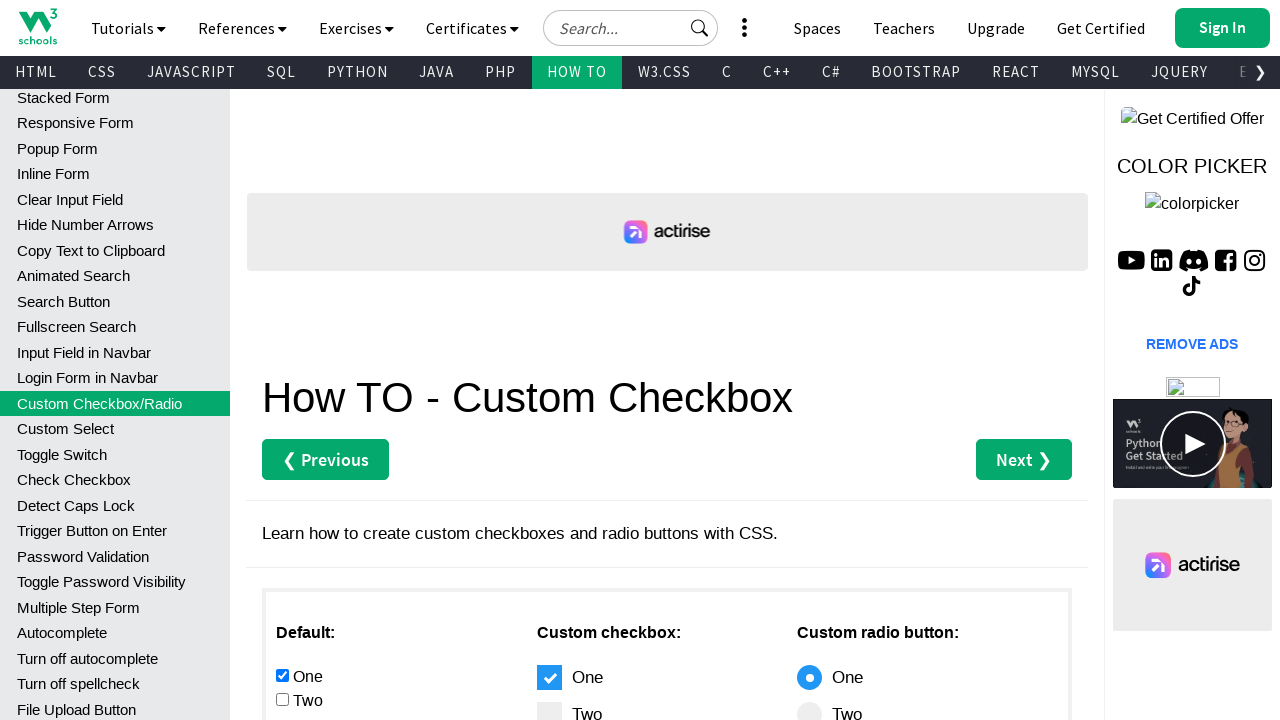

Clicked the custom checkbox to toggle it on at (282, 360) on xpath=//*[@id='main']/div[3]/div[1]/input[4]
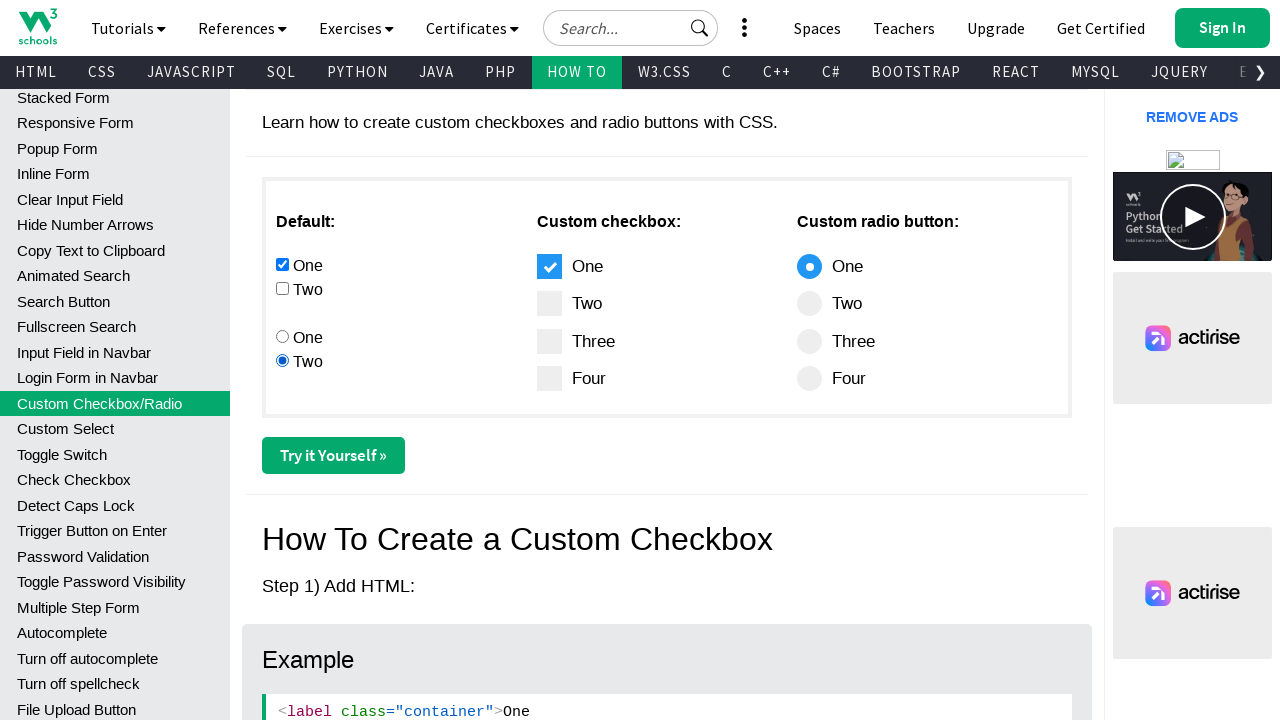

Clicked the custom checkbox again to toggle it off at (282, 360) on xpath=//*[@id='main']/div[3]/div[1]/input[4]
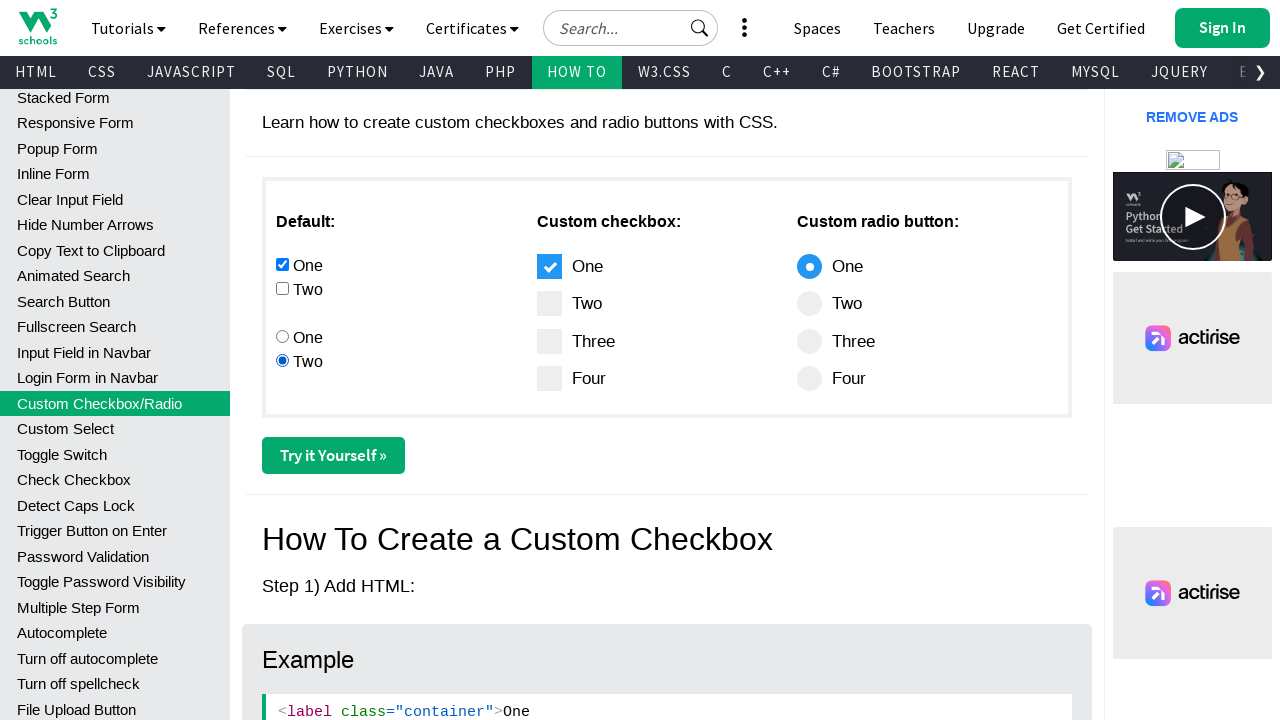

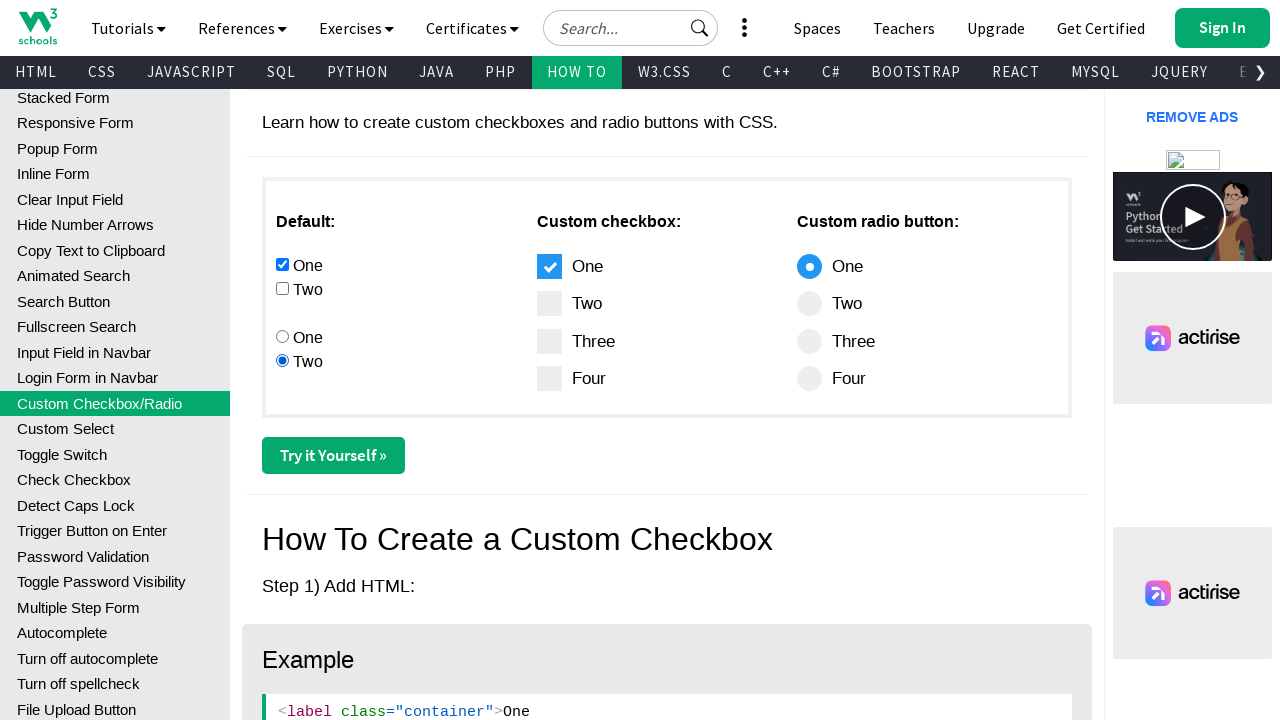